Tests DuckDuckGo search functionality by entering "Automation Testing with Selenium" query and verifying results load

Starting URL: https://duckduckgo.com/

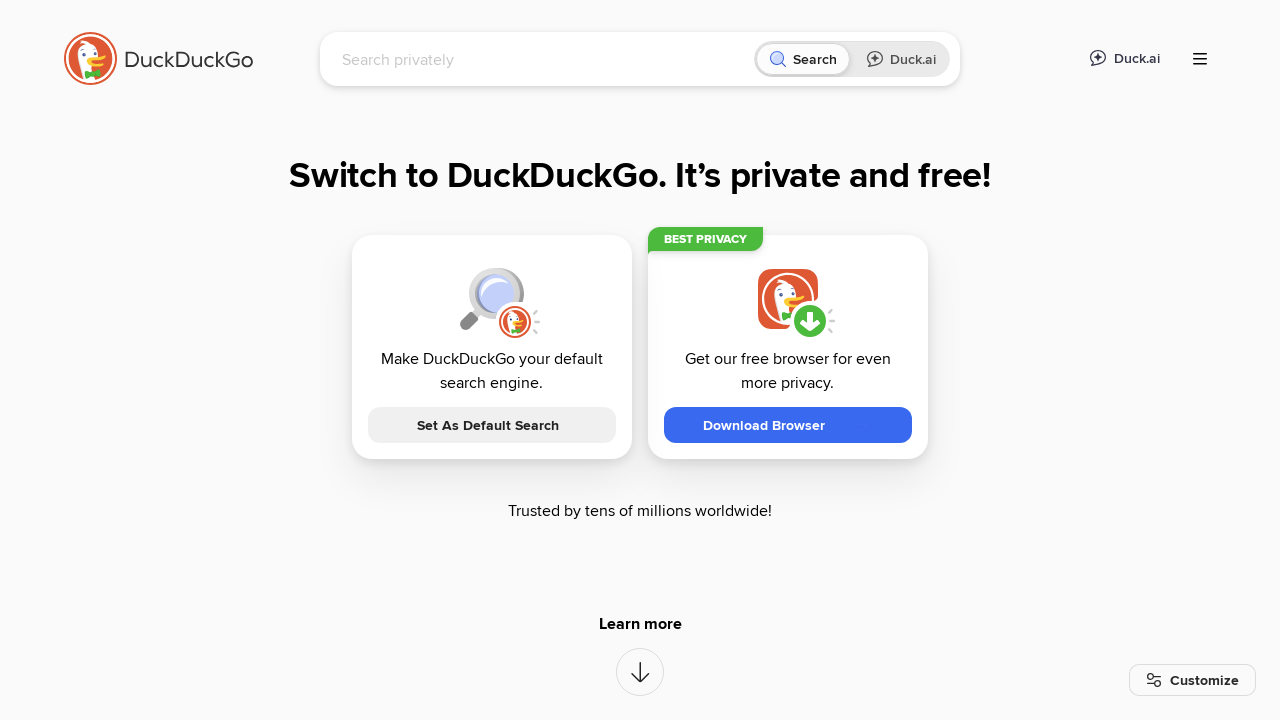

Filled search box with 'Automation Testing with Selenium' on input[name='q']
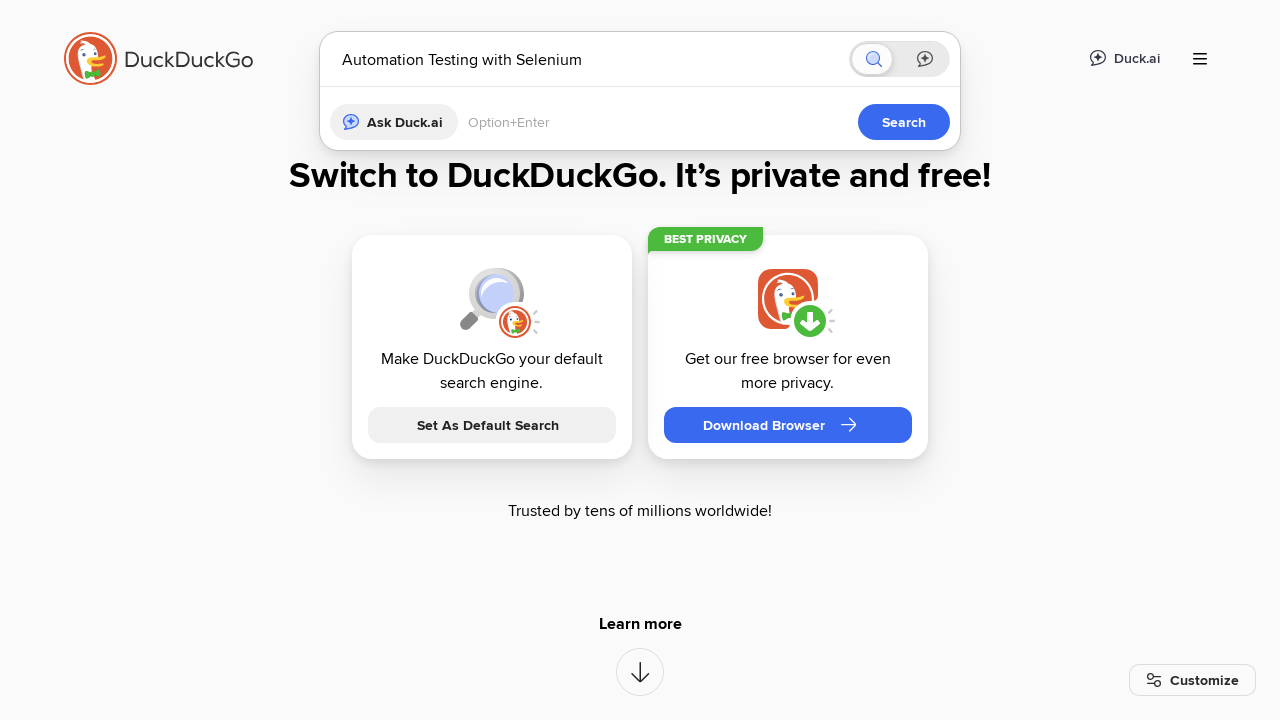

Pressed Enter to submit search query on input[name='q']
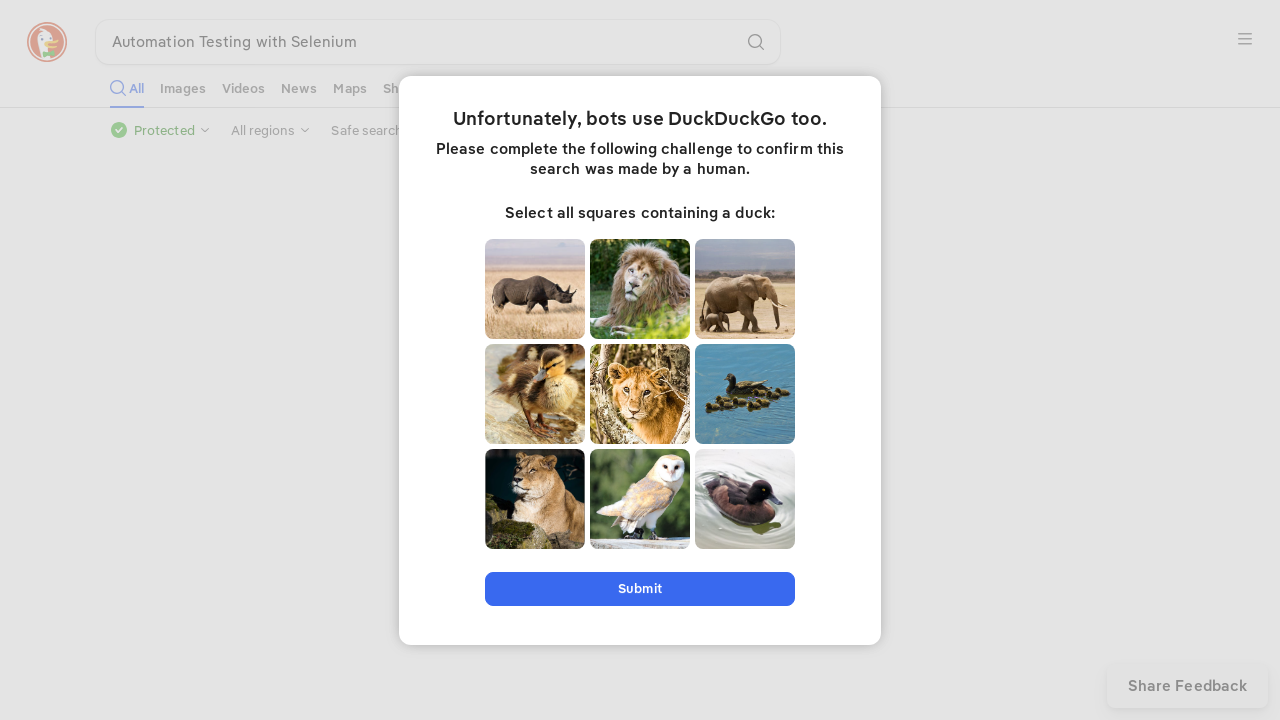

Search results loaded and page title verified to contain query
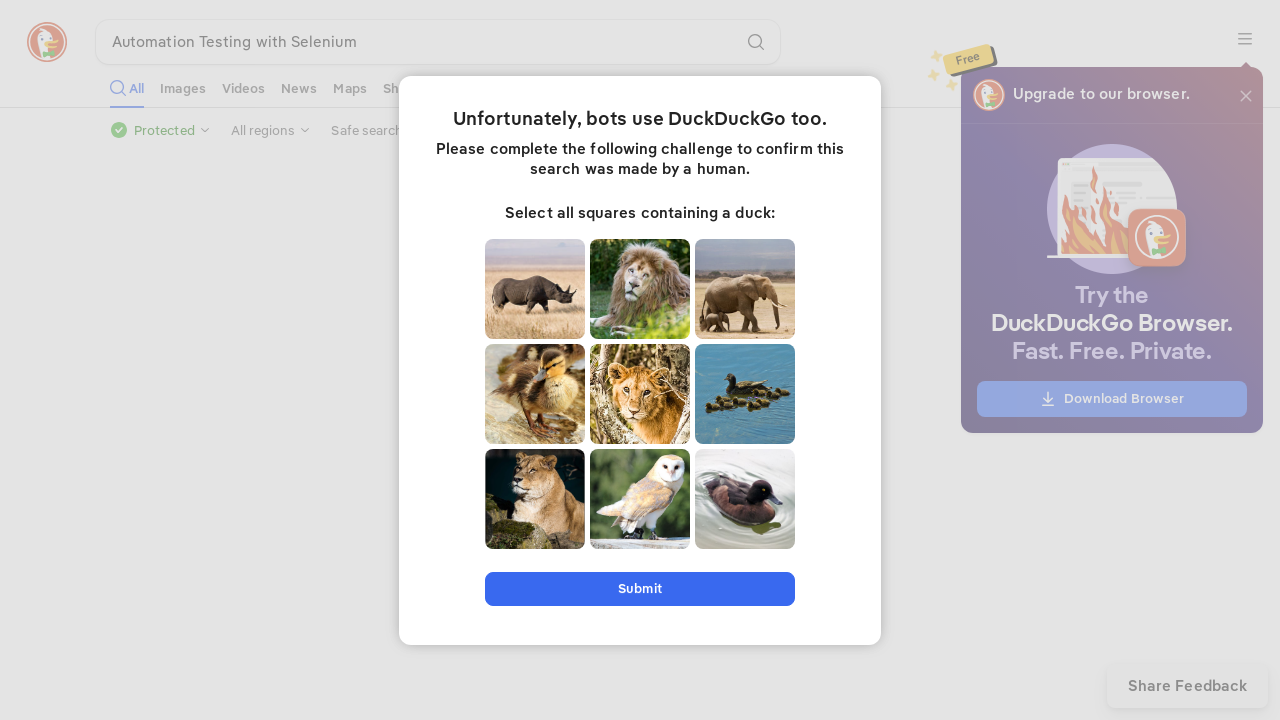

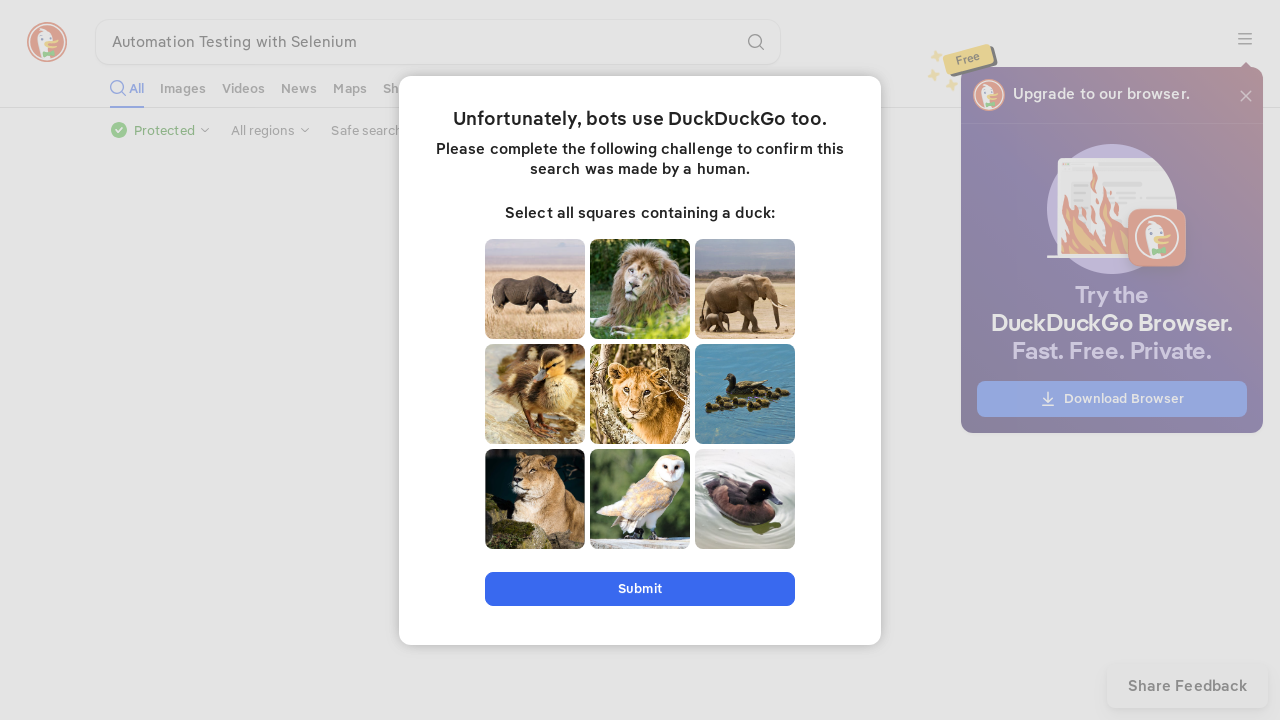